Tests a speech-to-text web application by clicking the start button to initiate speech recognition and verifying the output element is present

Starting URL: https://adithya-netha.github.io/SpeechToText/

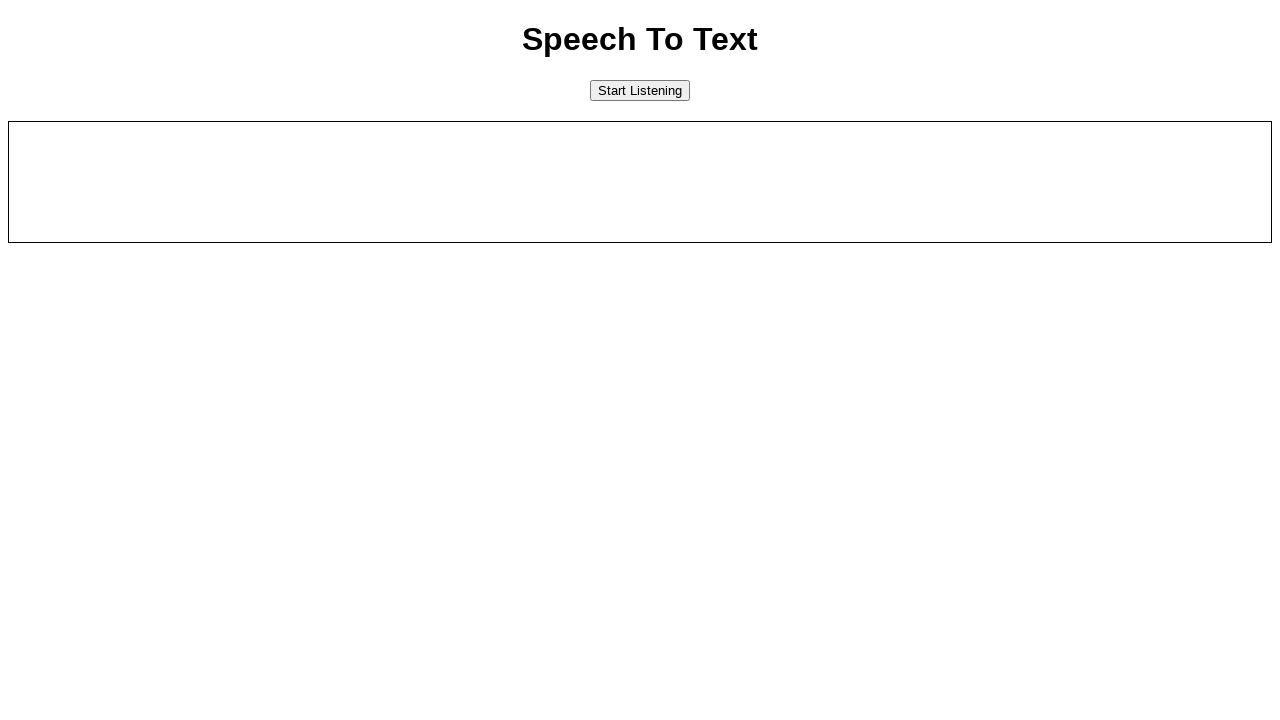

Navigated to speech-to-text web application
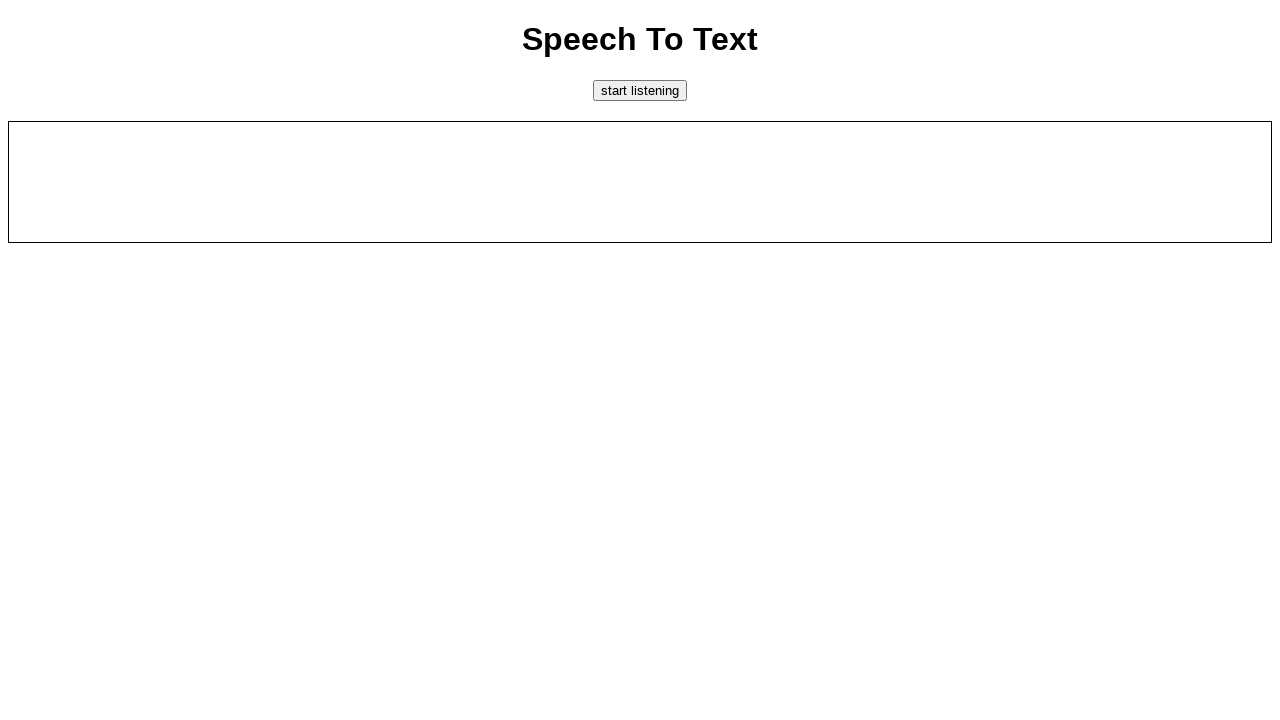

Clicked the start button to initiate speech recognition at (640, 90) on #startButton
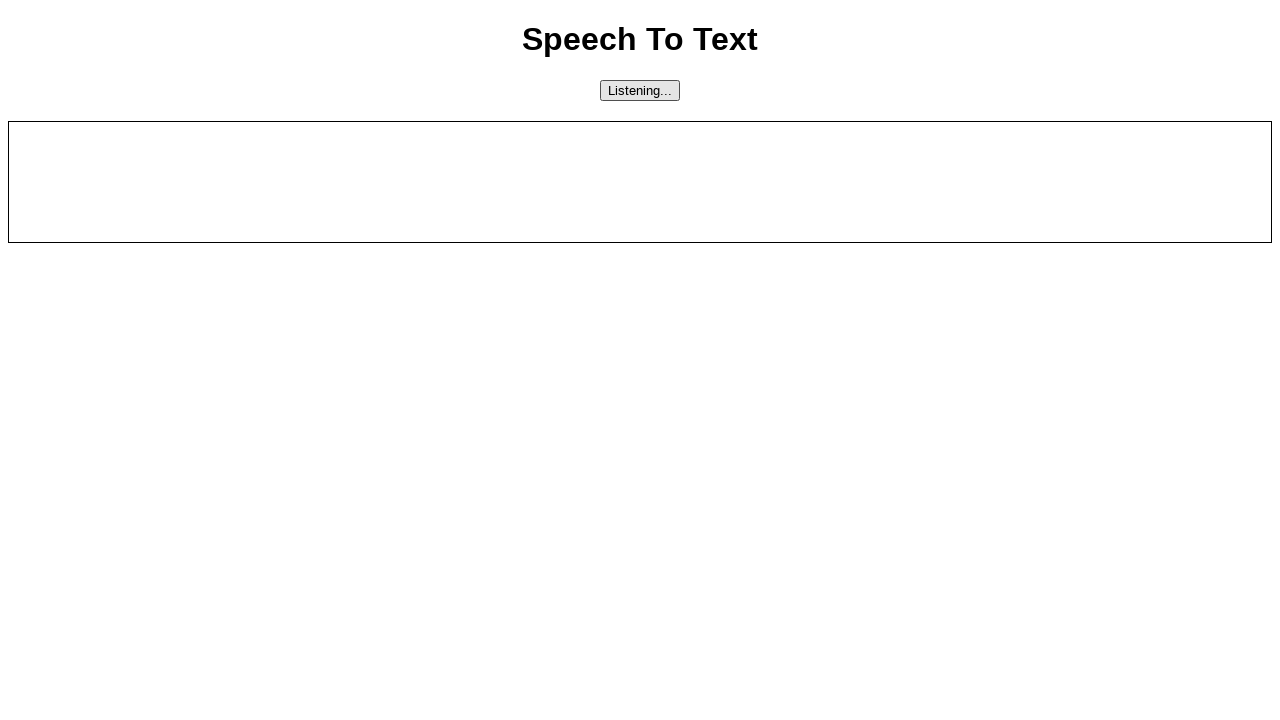

Output element is now present in the DOM
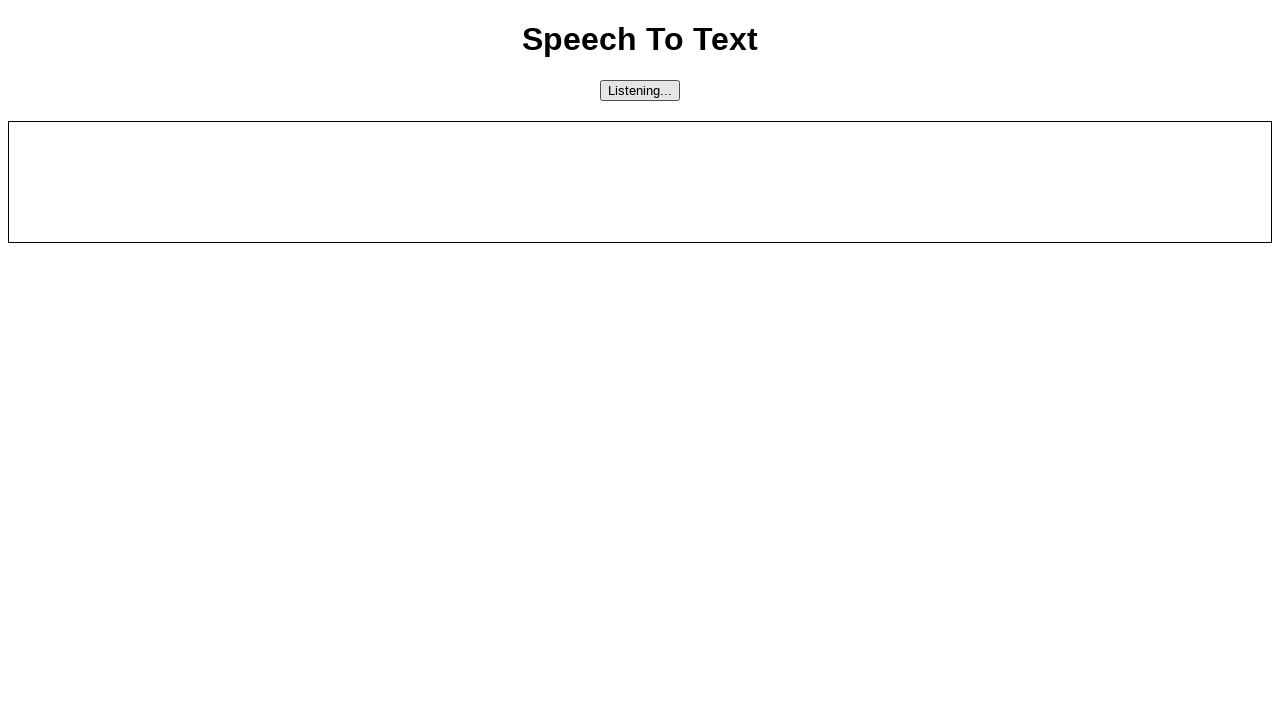

Located the output element
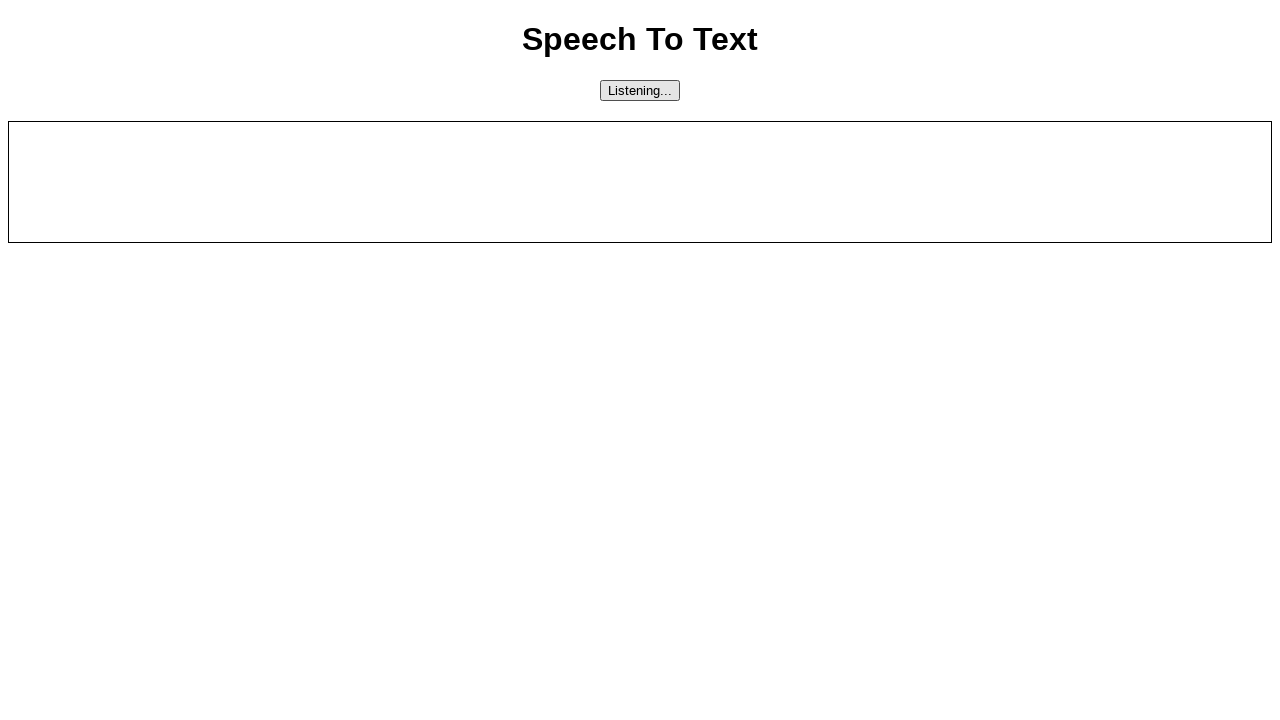

Output element is ready and visible
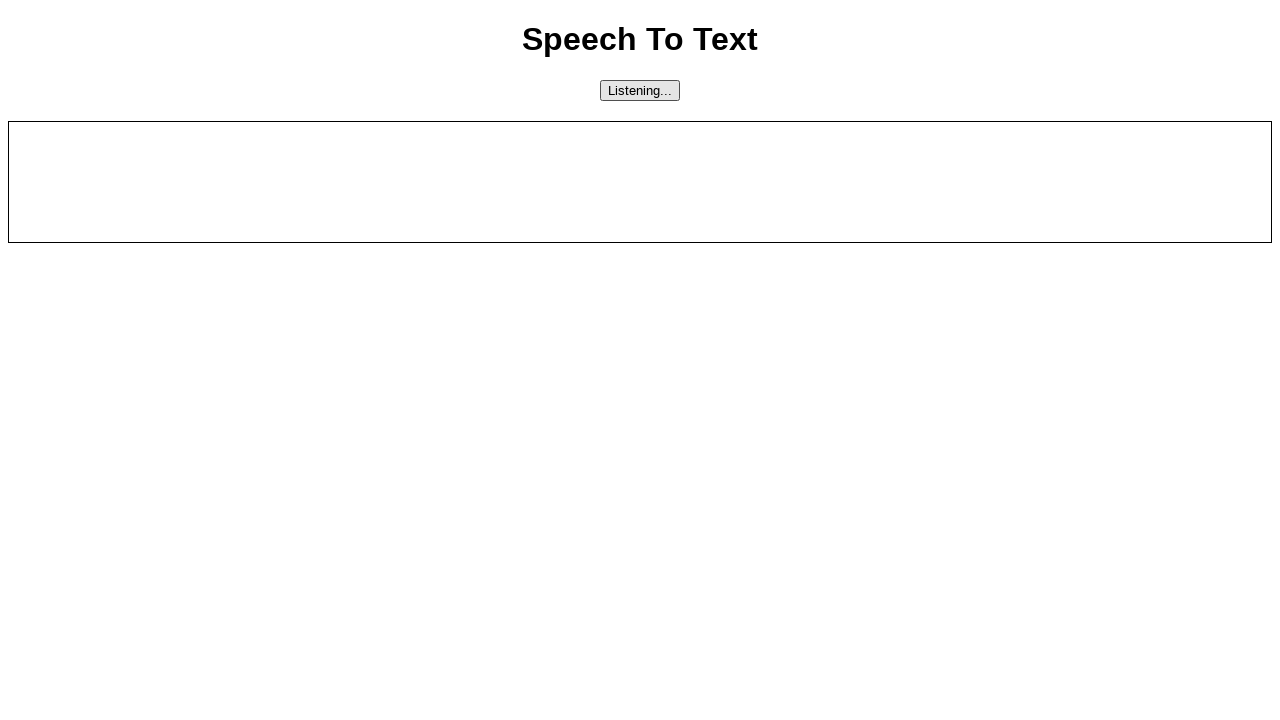

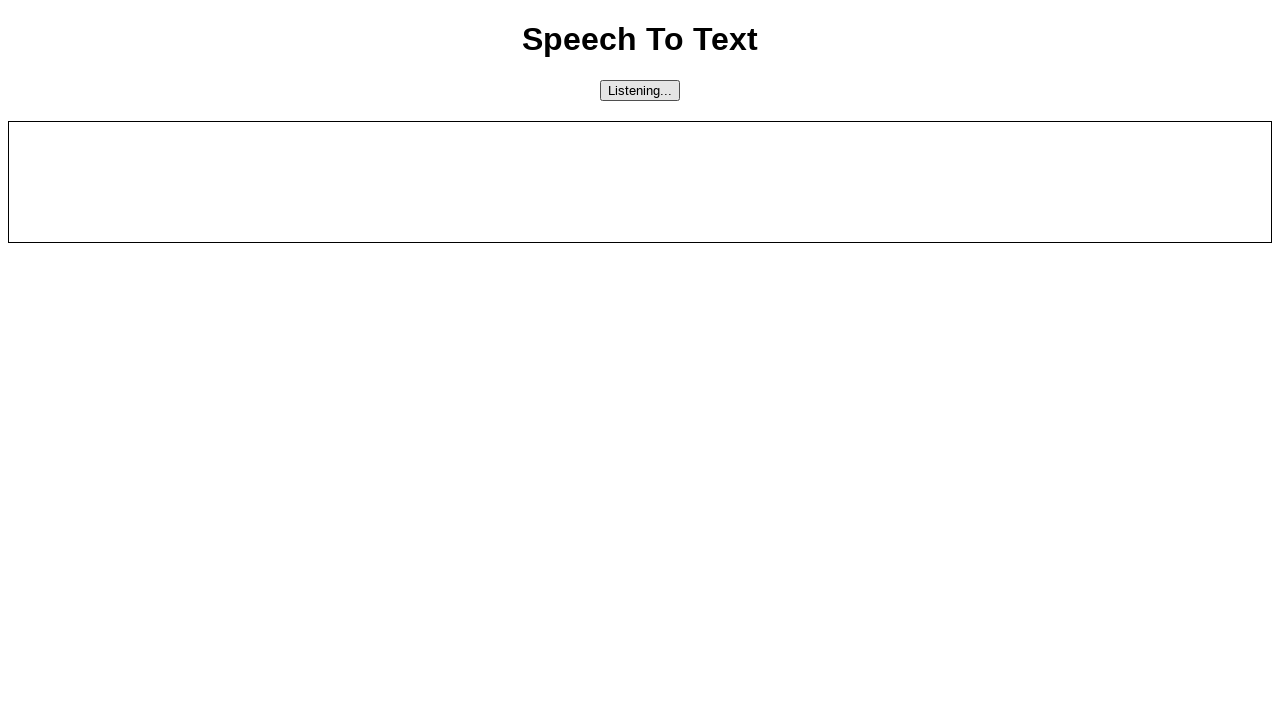